Navigates to the OrangeHRM login page and verifies that the username input field and links are present on the page

Starting URL: https://opensource-demo.orangehrmlive.com/web/index.php/auth/login

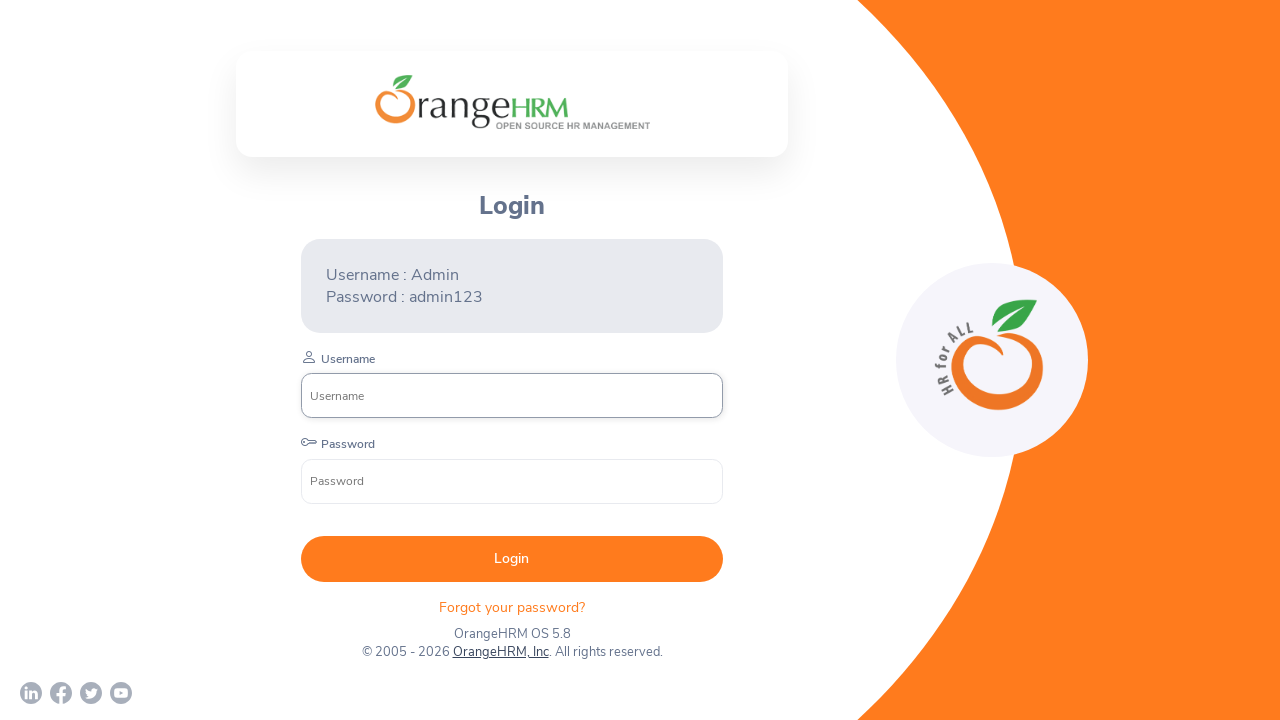

Waited for login page to load (networkidle)
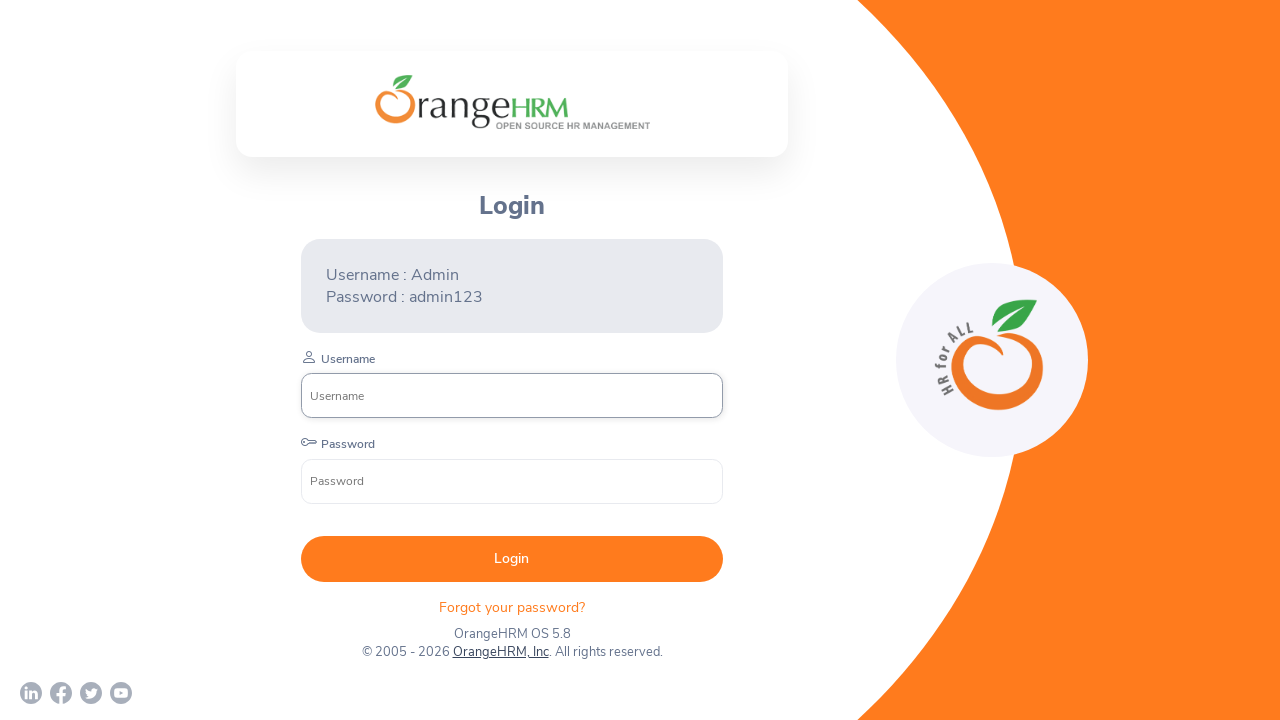

Located username input field
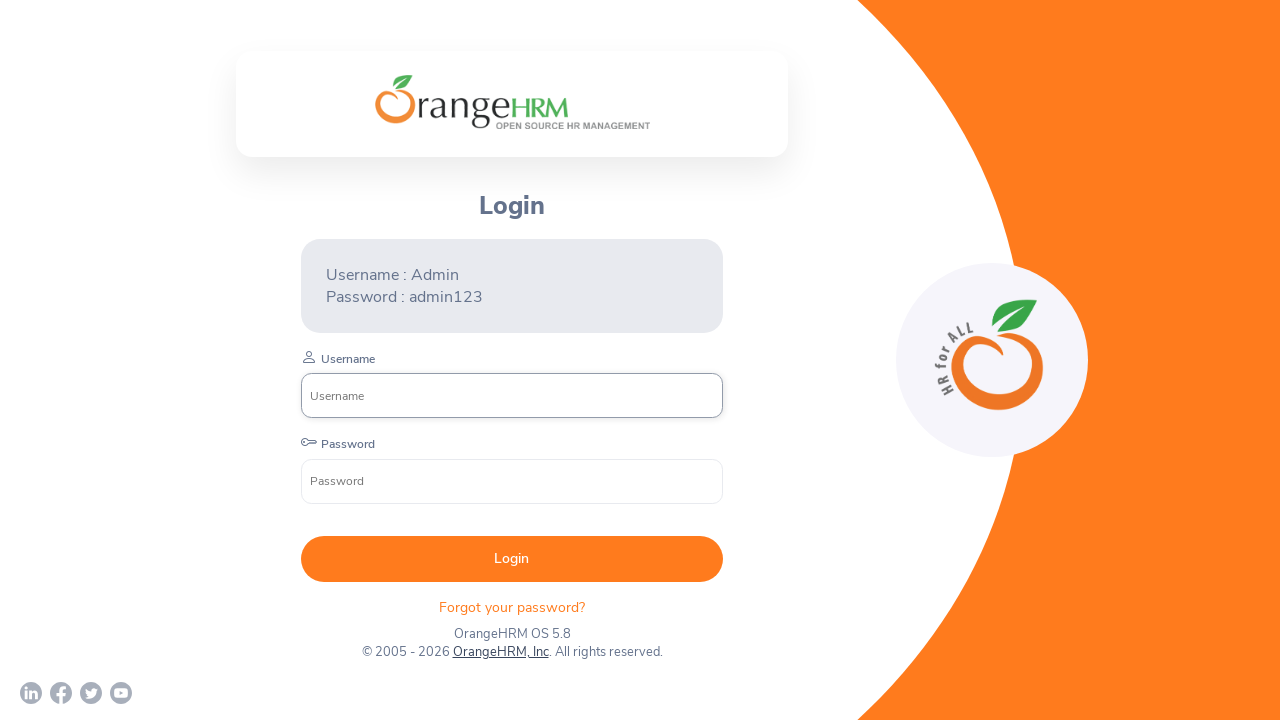

Username input field is visible
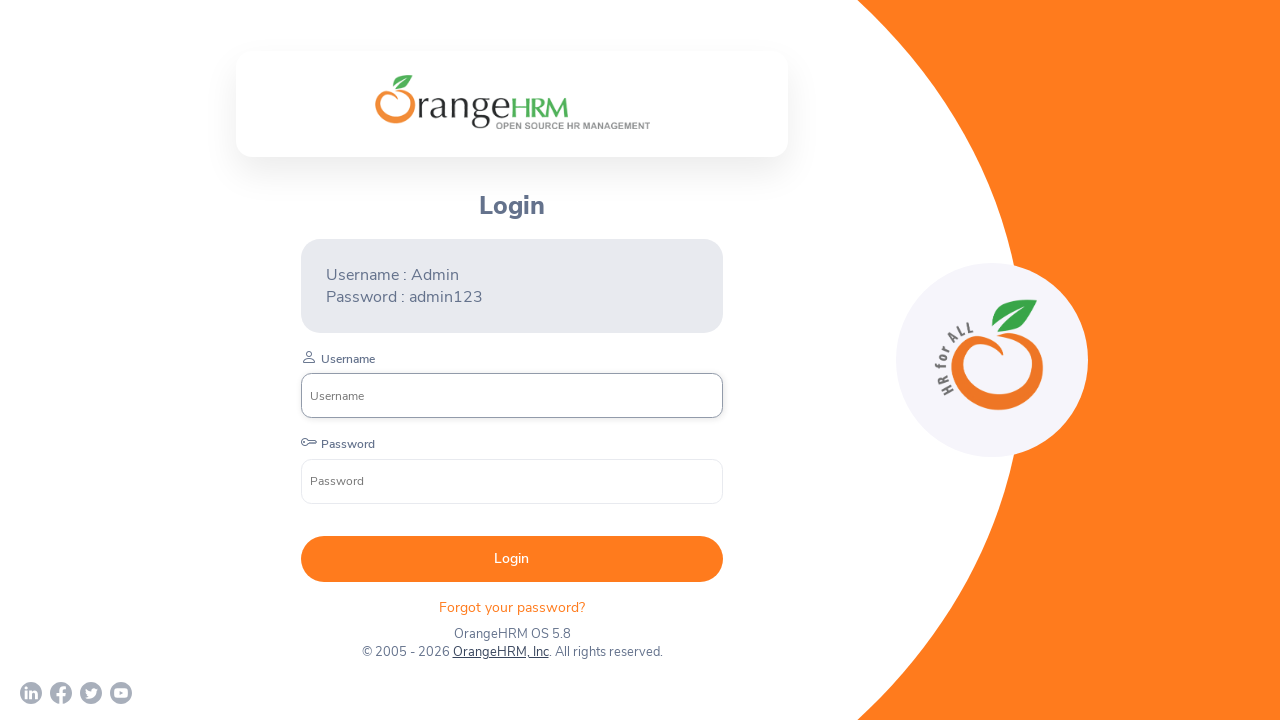

Located all links on the page
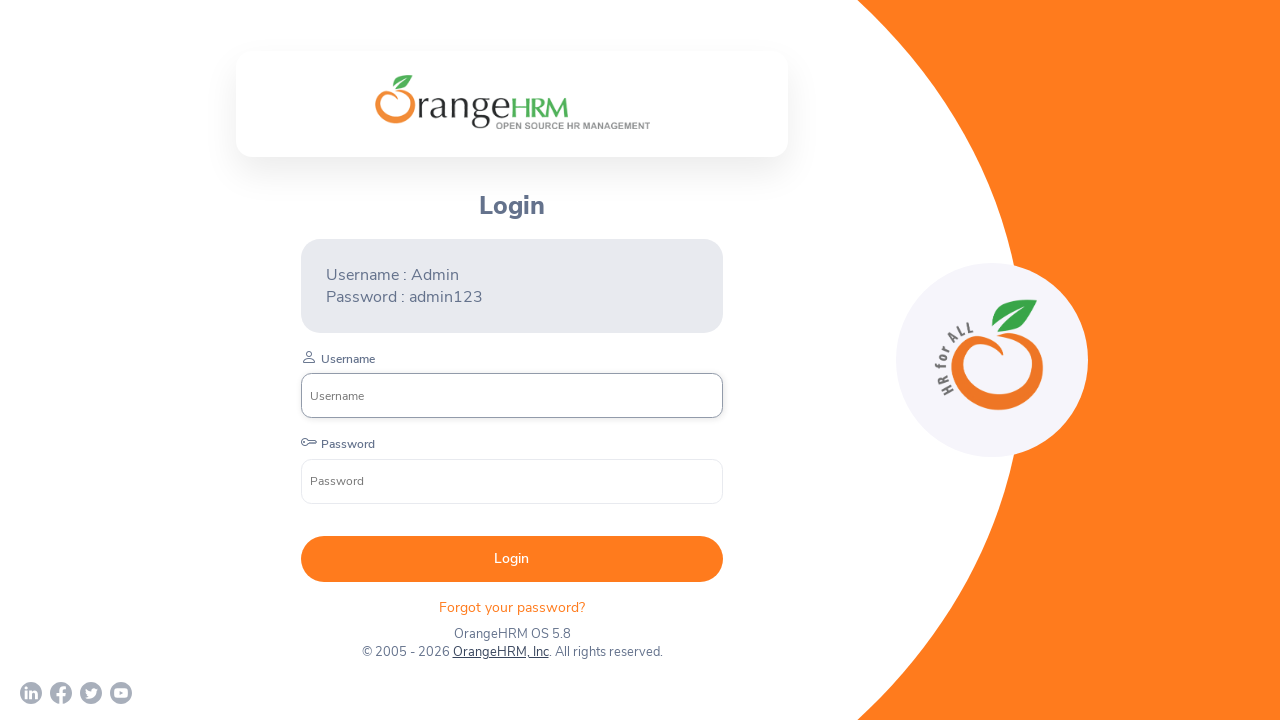

First link on the page is visible
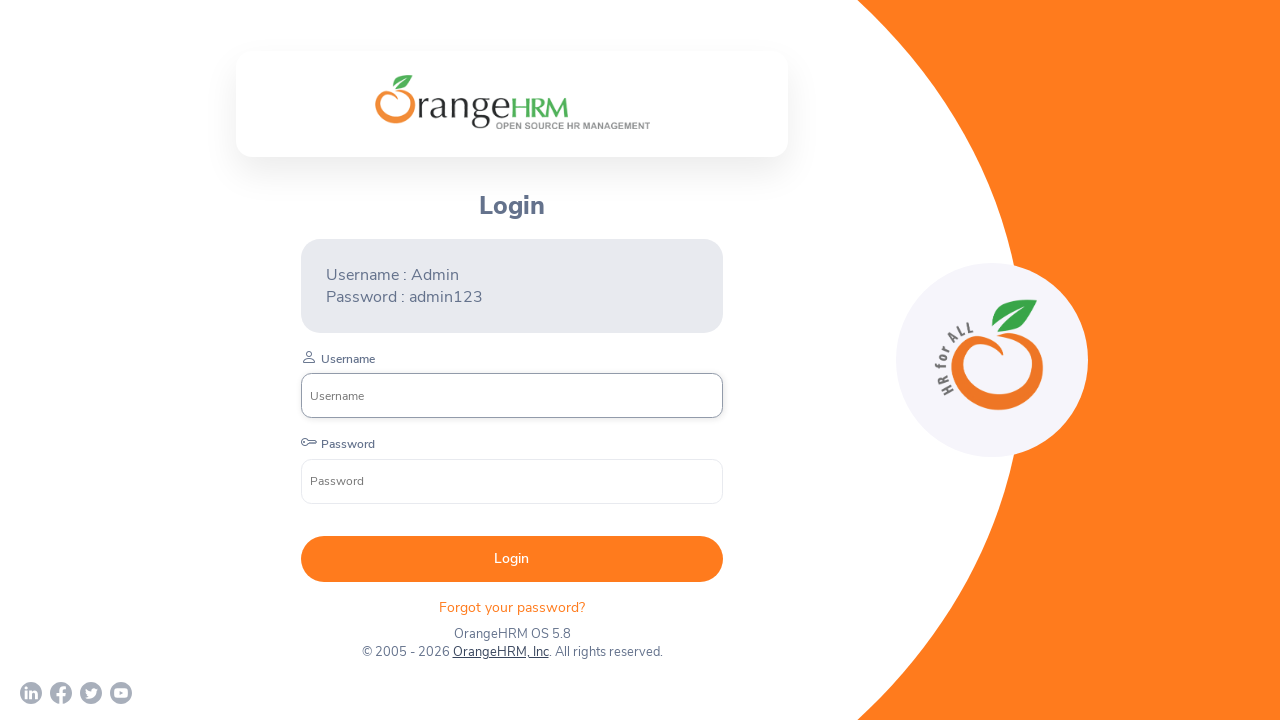

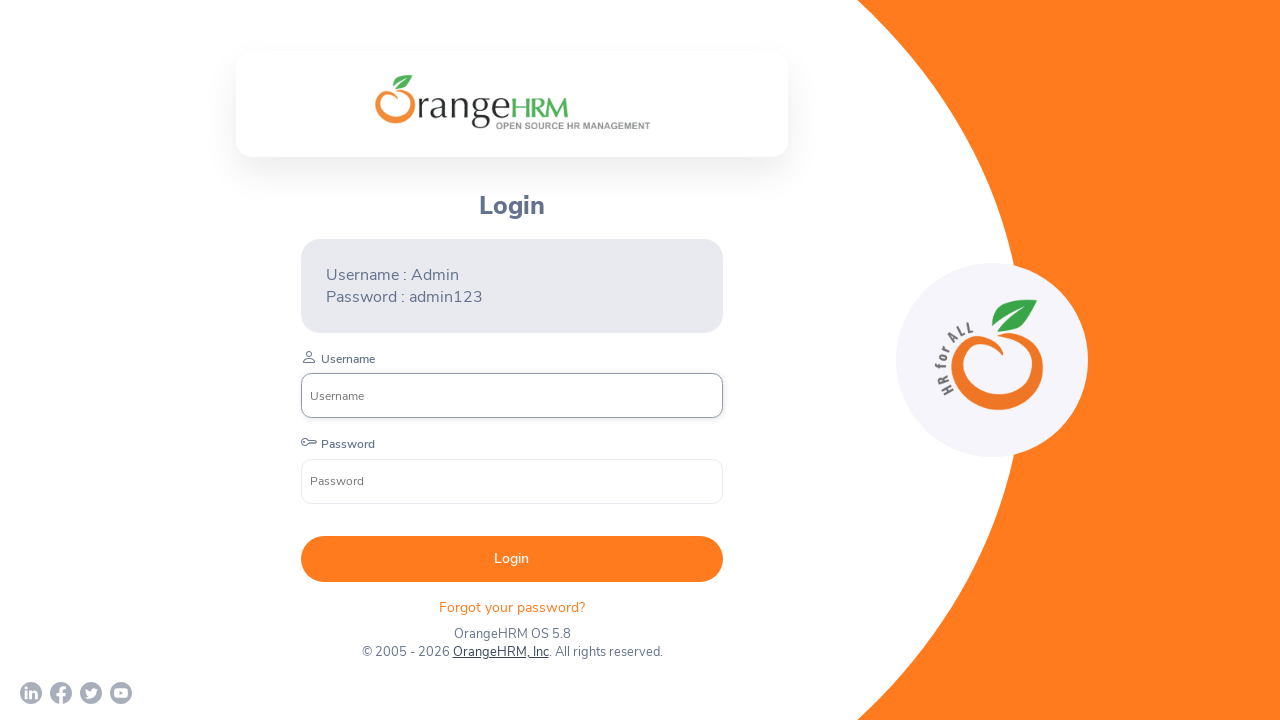